Tests browser navigation actions by performing refresh, forward, and back operations

Starting URL: https://demo.guru99.com/test/newtours/register.php

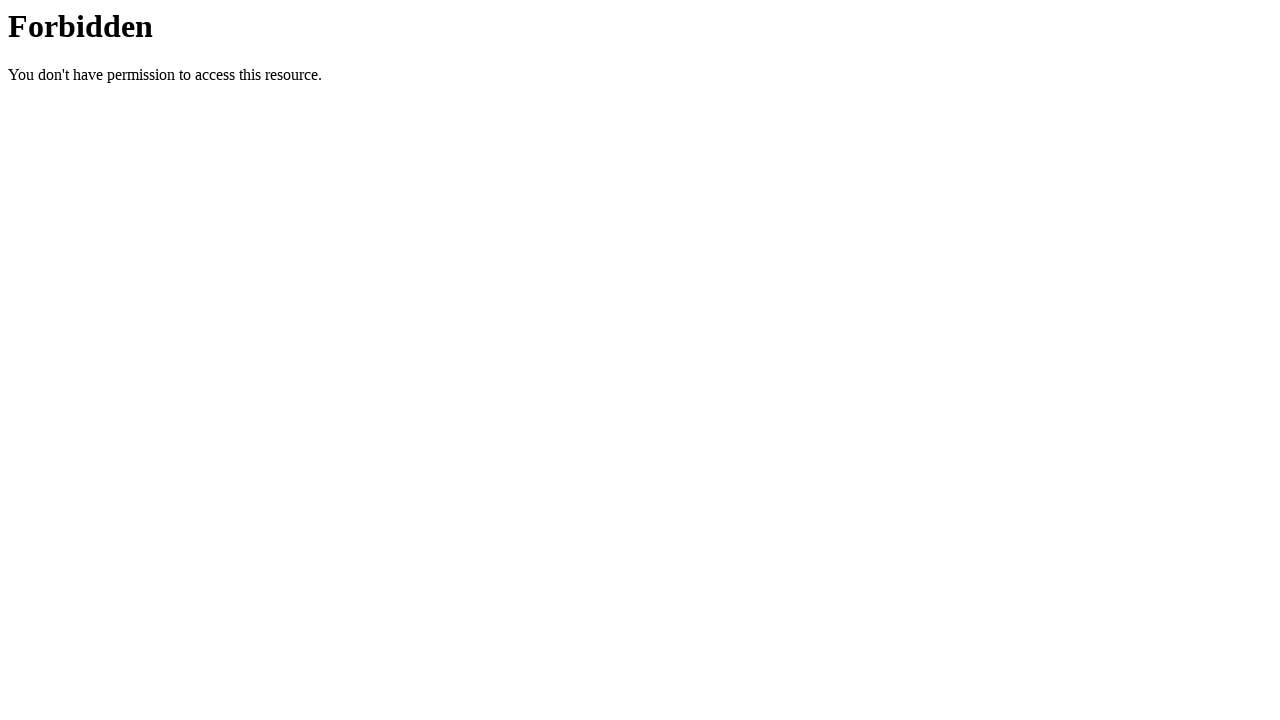

Reloaded the registration page
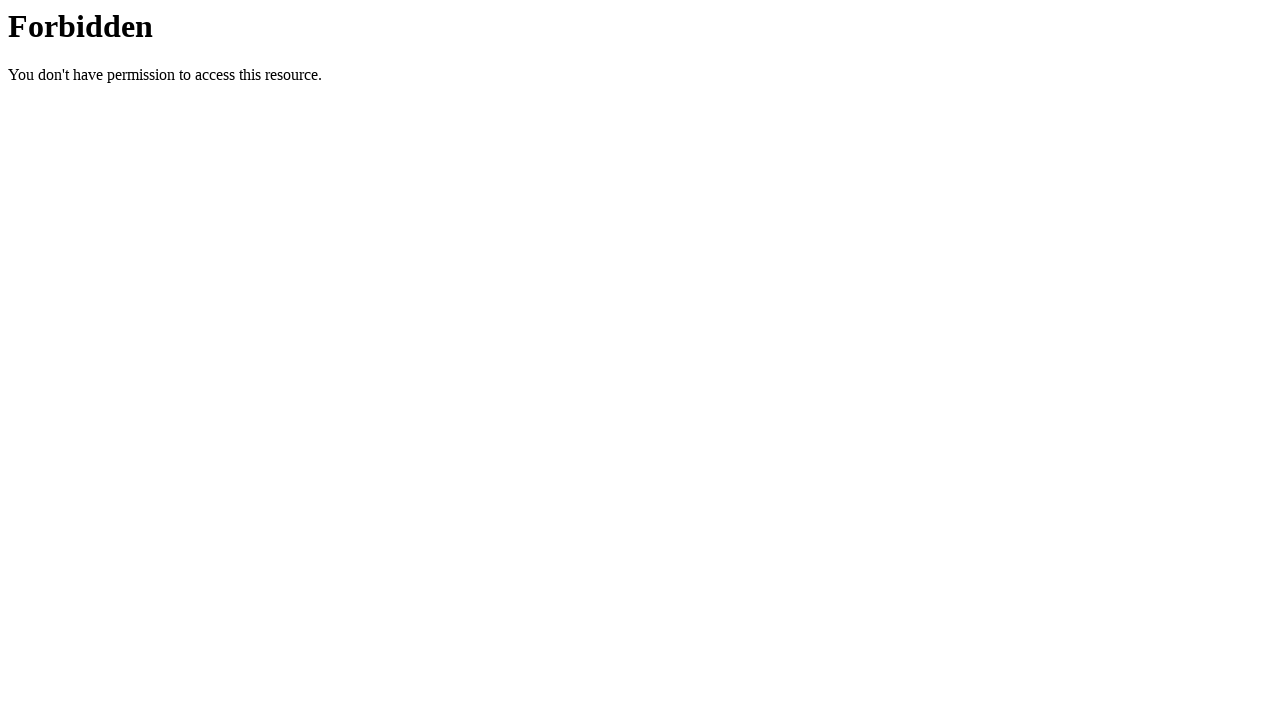

Navigated forward in browser history
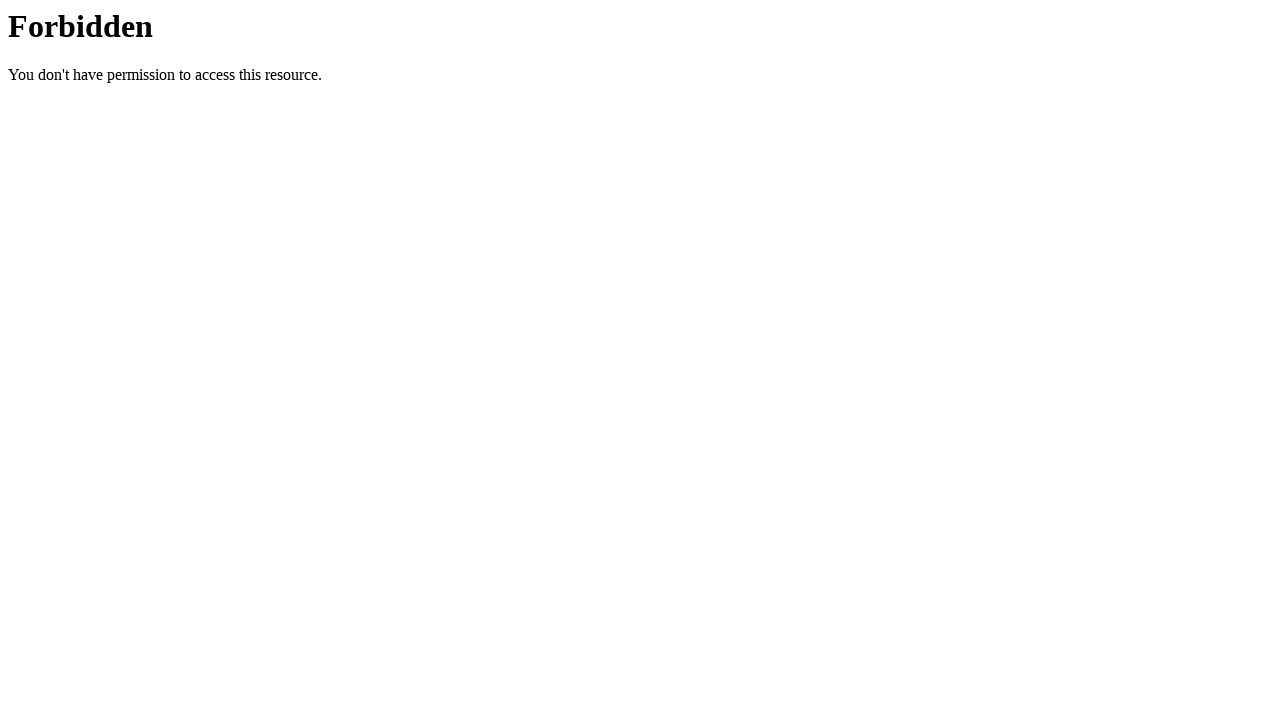

Navigated back in browser history
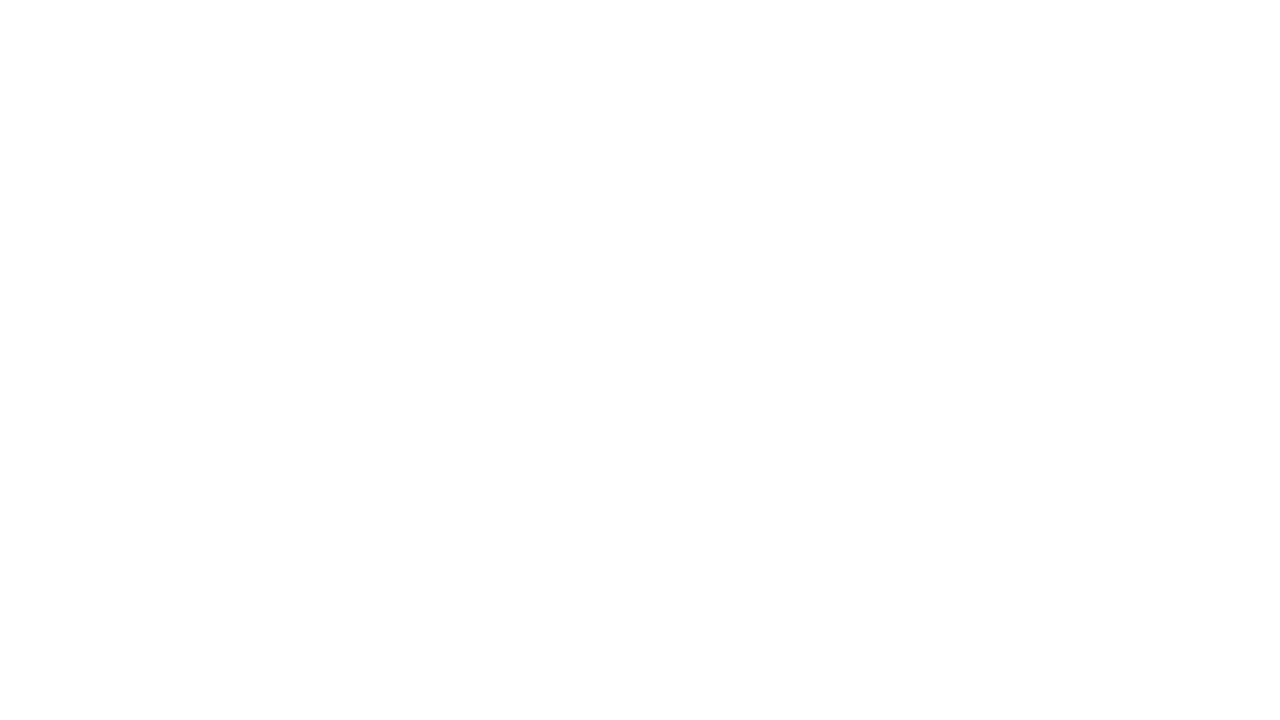

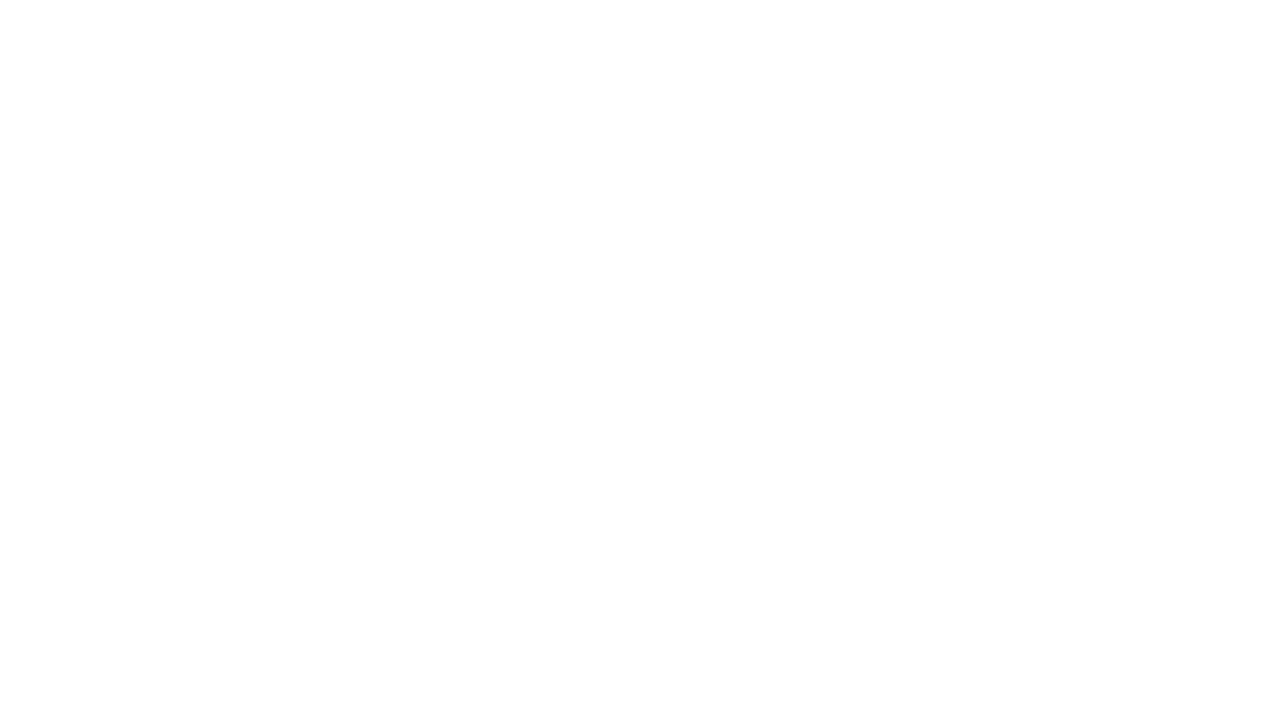